Tests tooltip functionality by switching to an iframe and interacting with an age input field to retrieve its tooltip title attribute

Starting URL: https://jqueryui.com/tooltip/

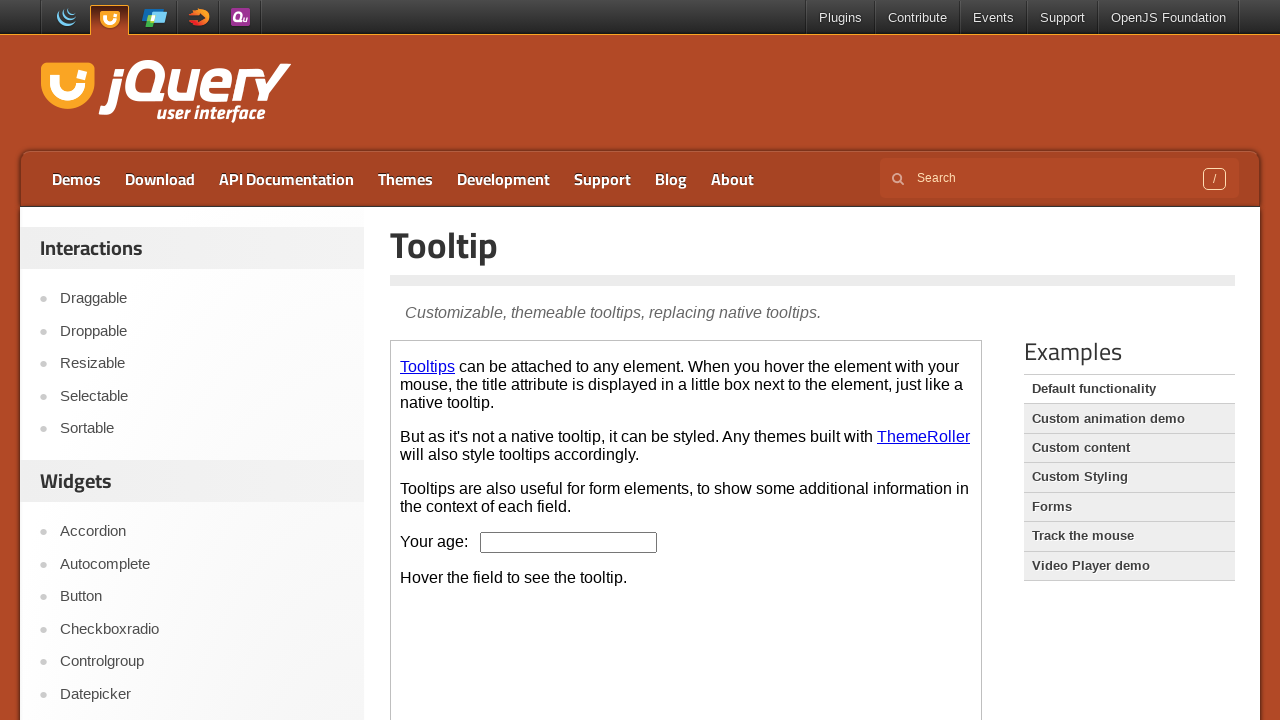

Located the iframe containing the tooltip demo
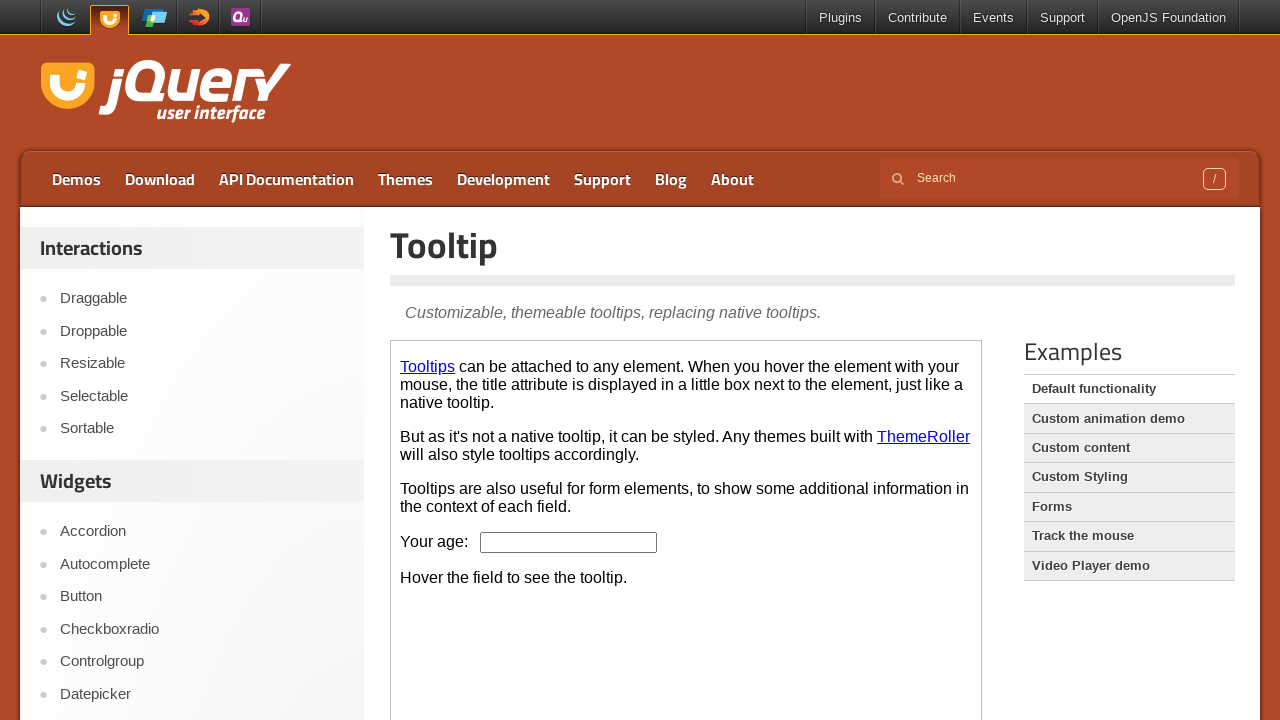

Located the age input field in the iframe
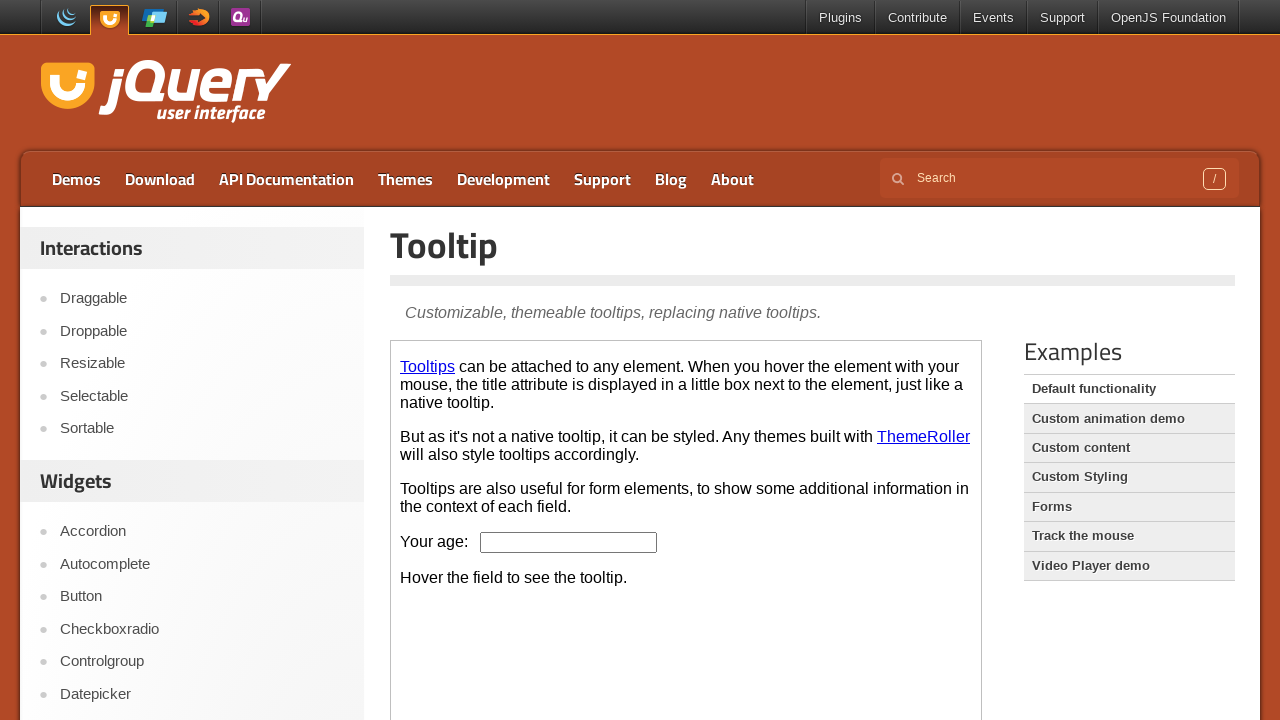

Age input field is visible and ready
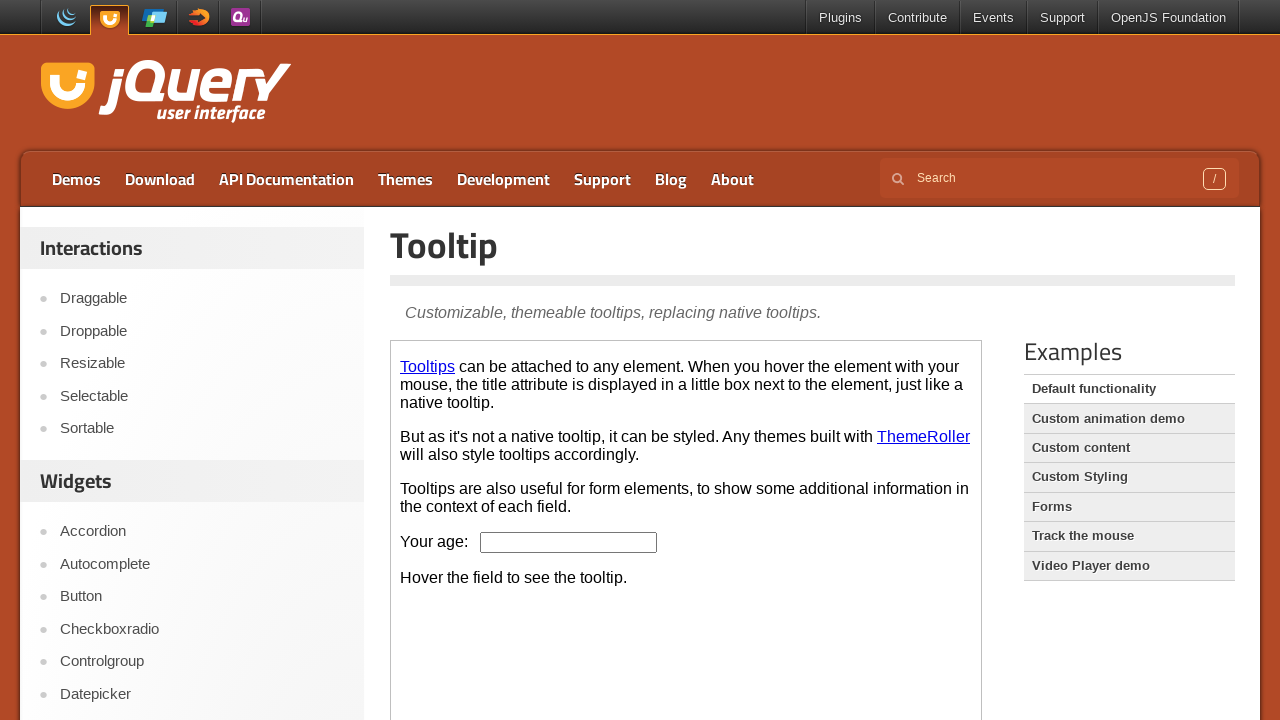

Hovered over the age input field to trigger tooltip at (569, 542) on iframe >> nth=0 >> internal:control=enter-frame >> #age
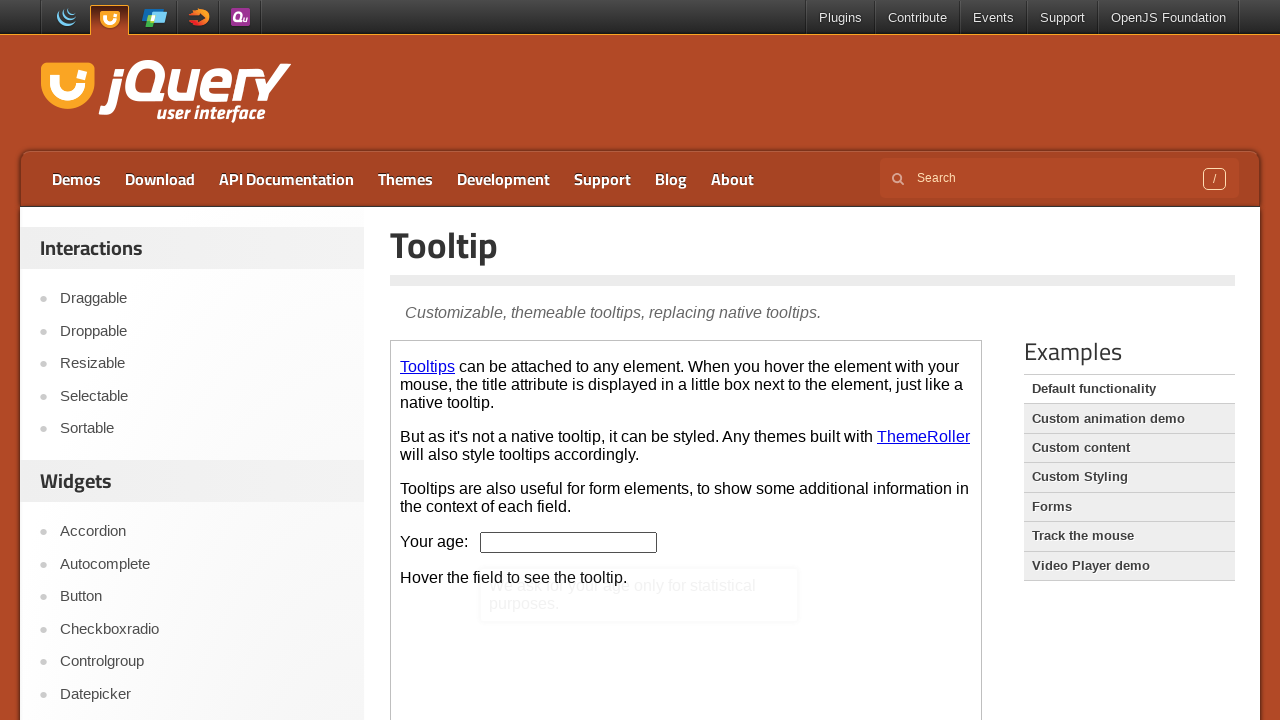

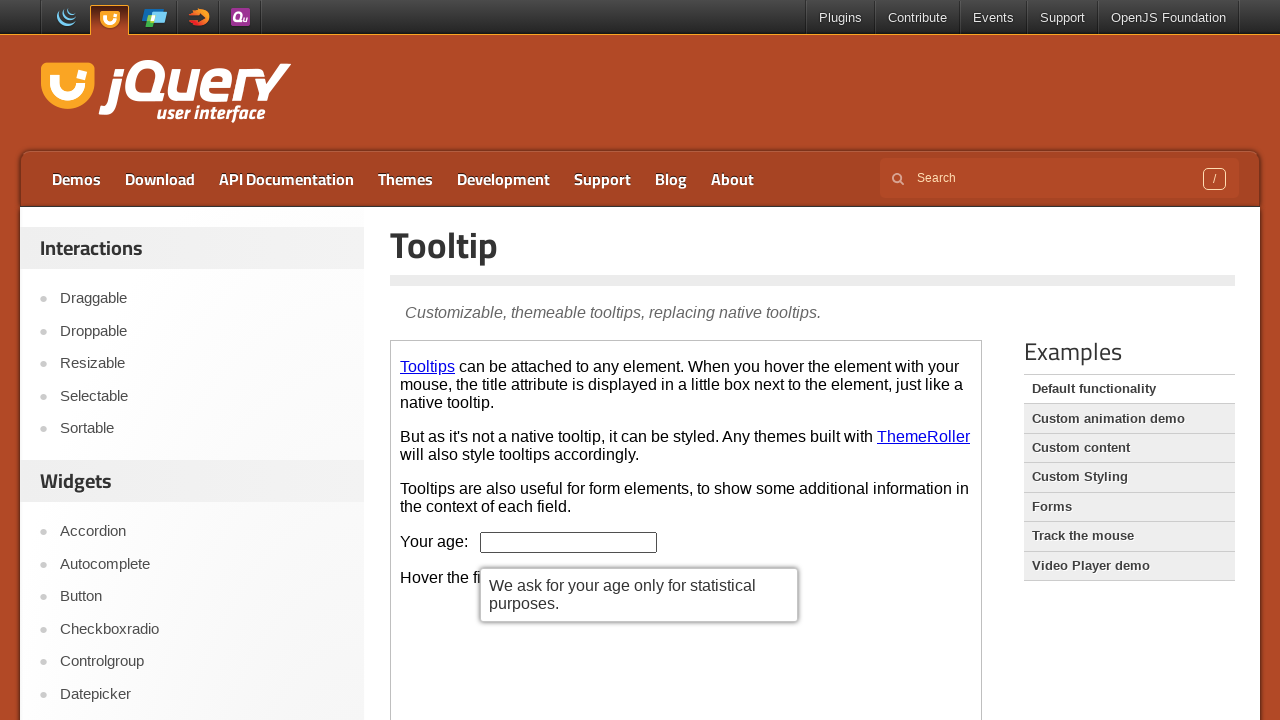